Tests click-and-hold selection by dragging from first rectangle to fourth rectangle and verifying 4 items are selected

Starting URL: https://automationfc.github.io/jquery-selectable/

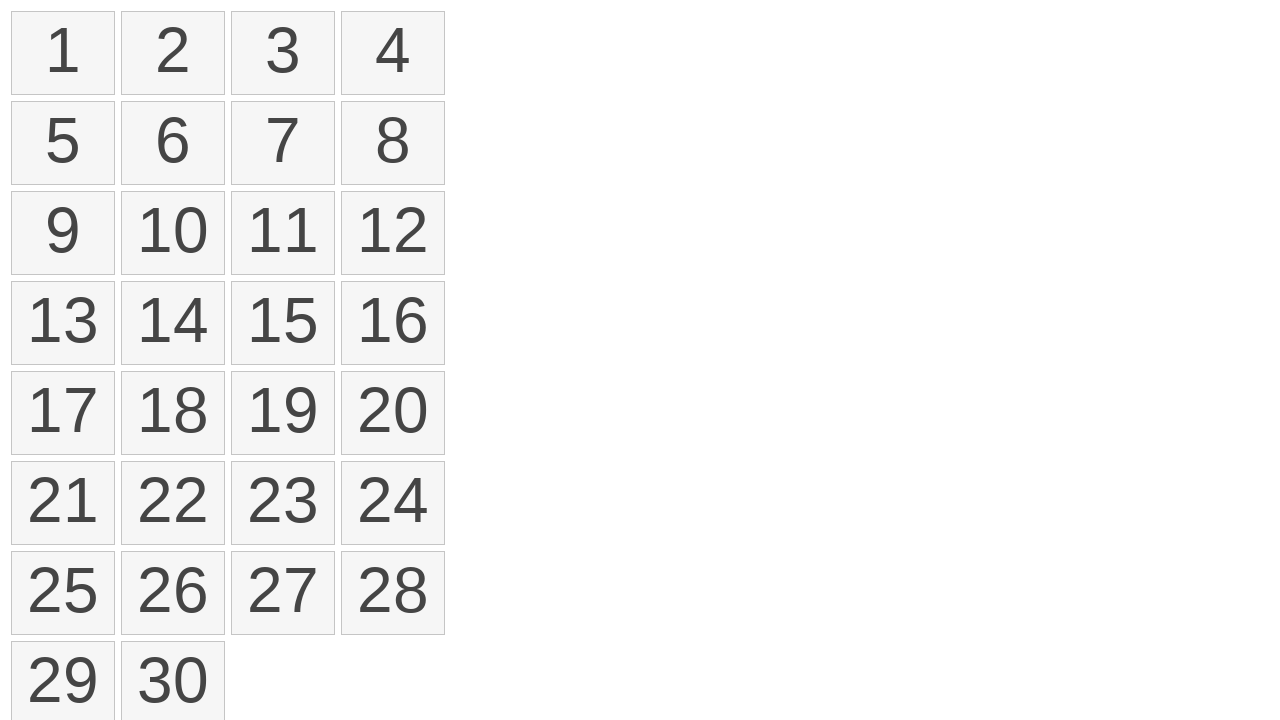

Waited for selectable elements to load
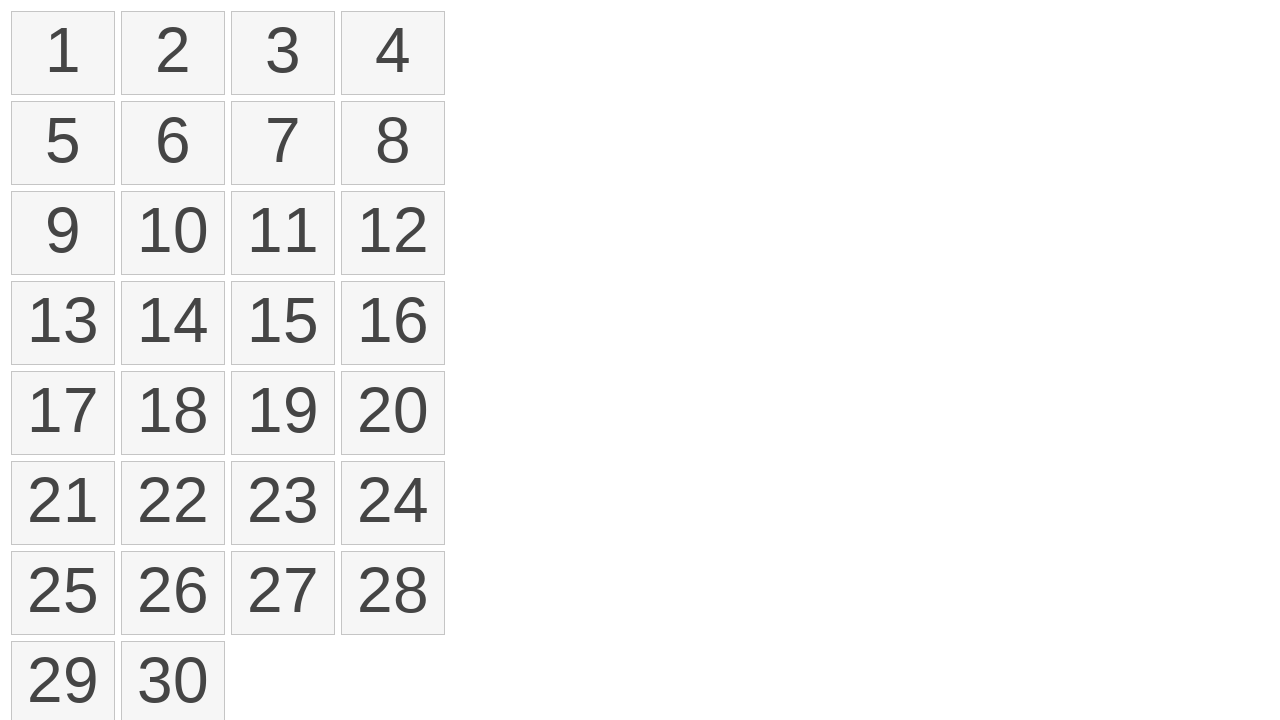

Located all rectangle elements
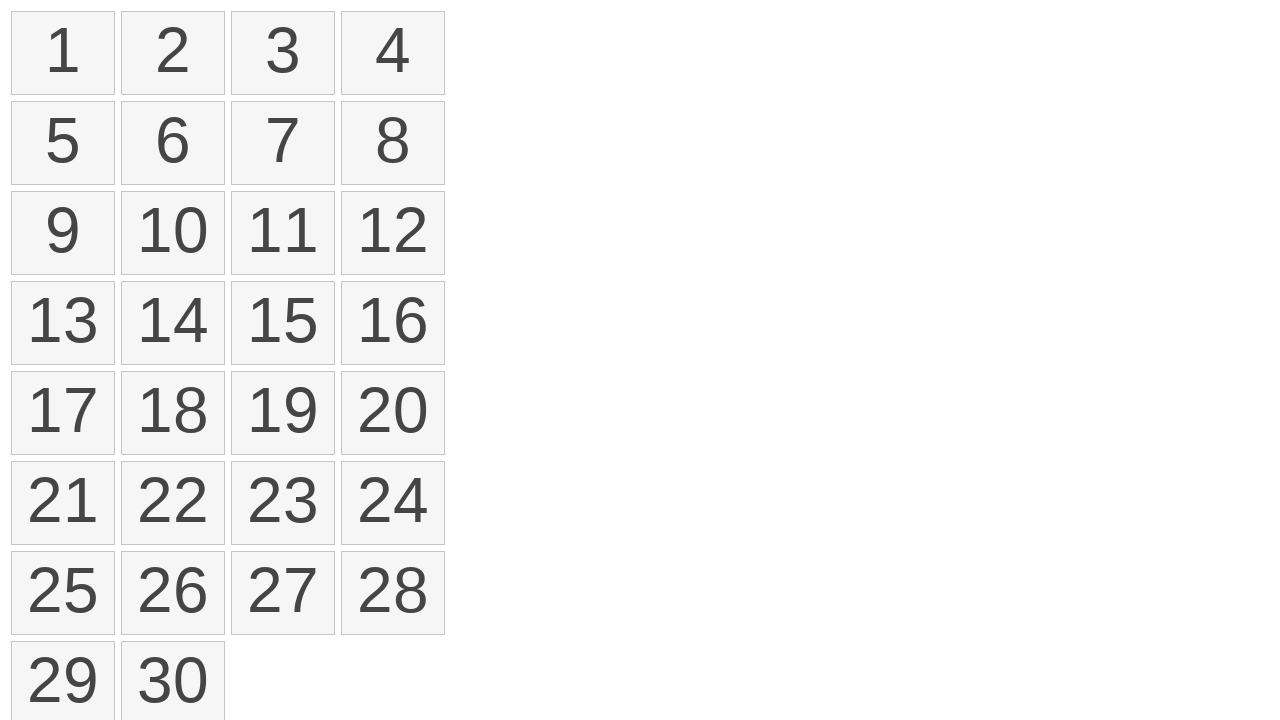

Retrieved bounding box for first rectangle
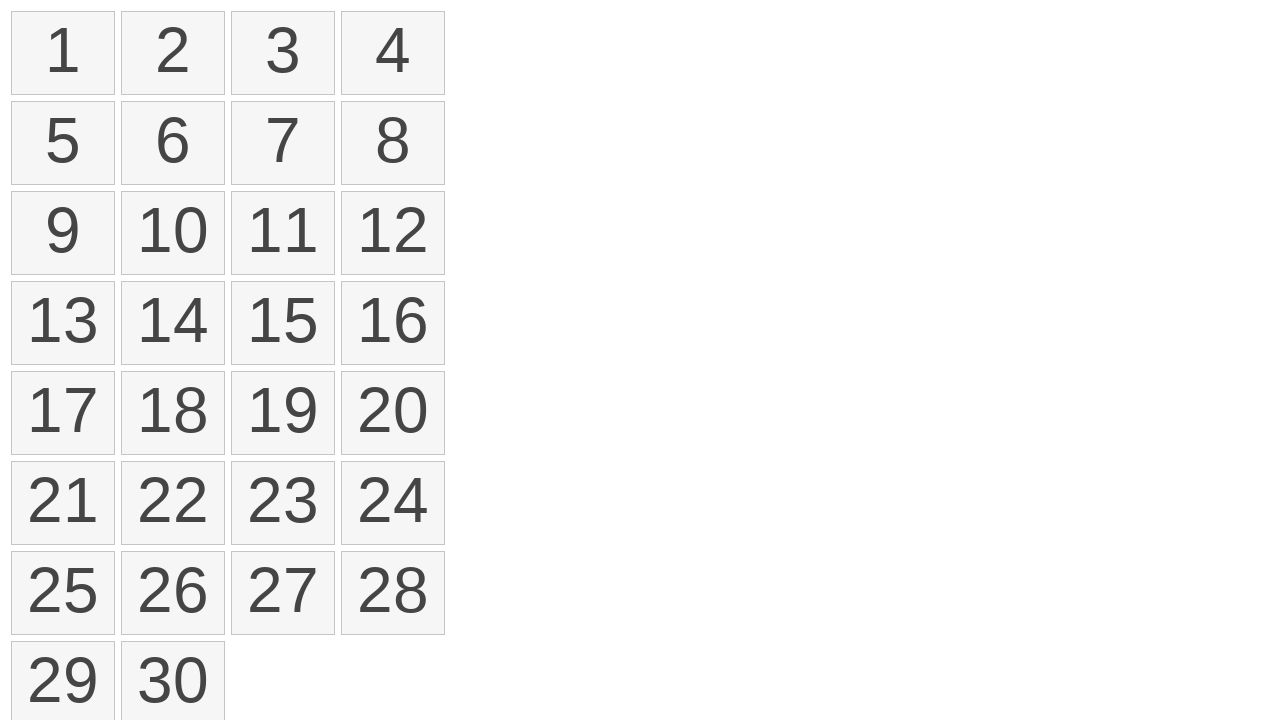

Retrieved bounding box for fourth rectangle
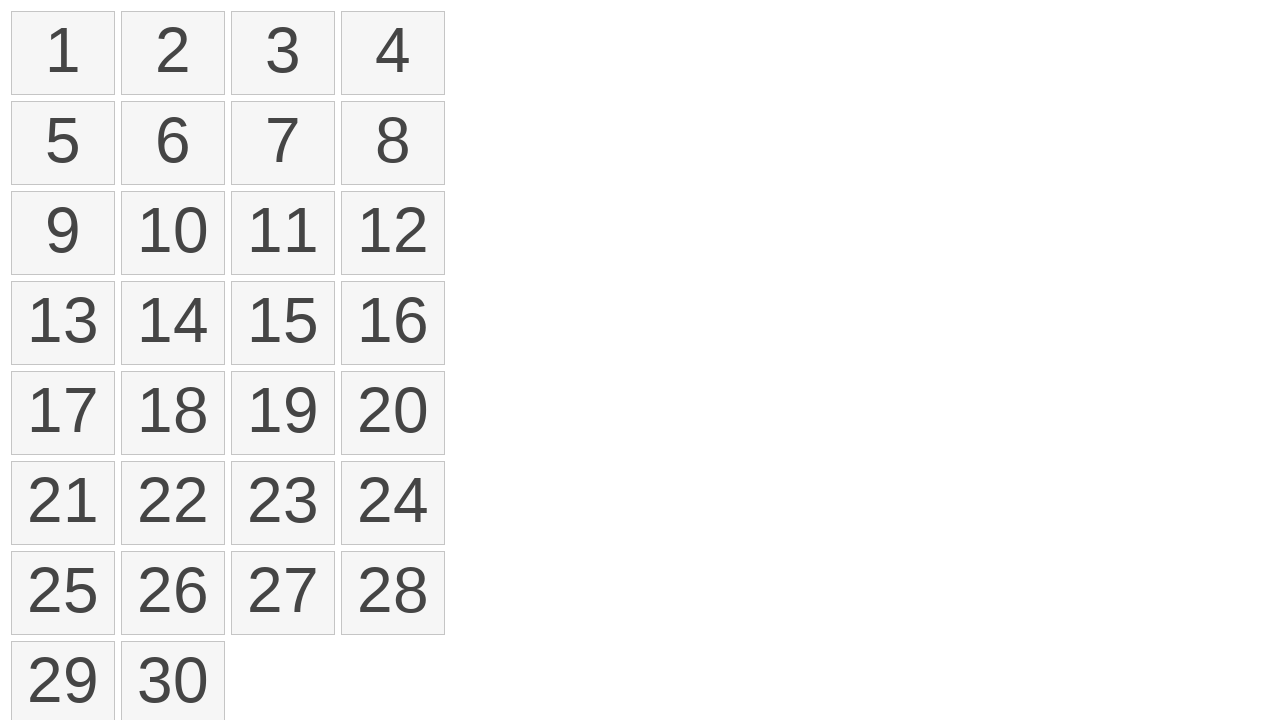

Moved mouse to center of first rectangle at (63, 53)
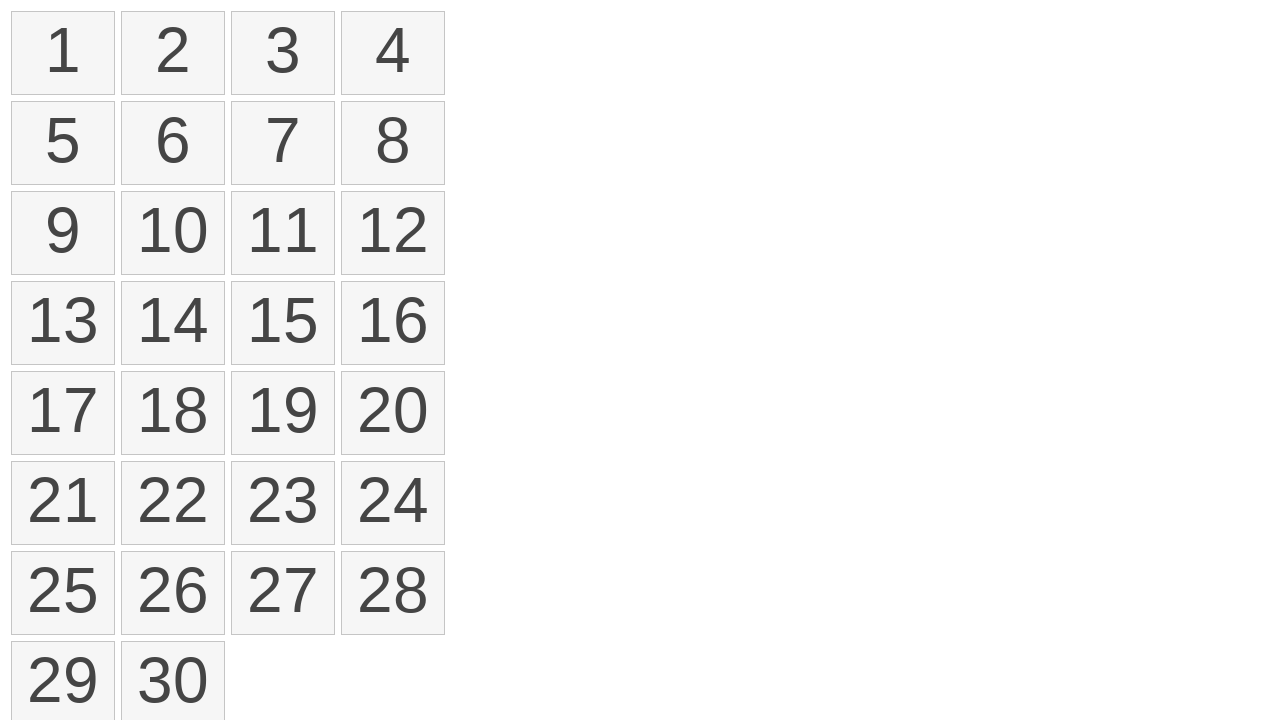

Pressed mouse button down (initiated drag) at (63, 53)
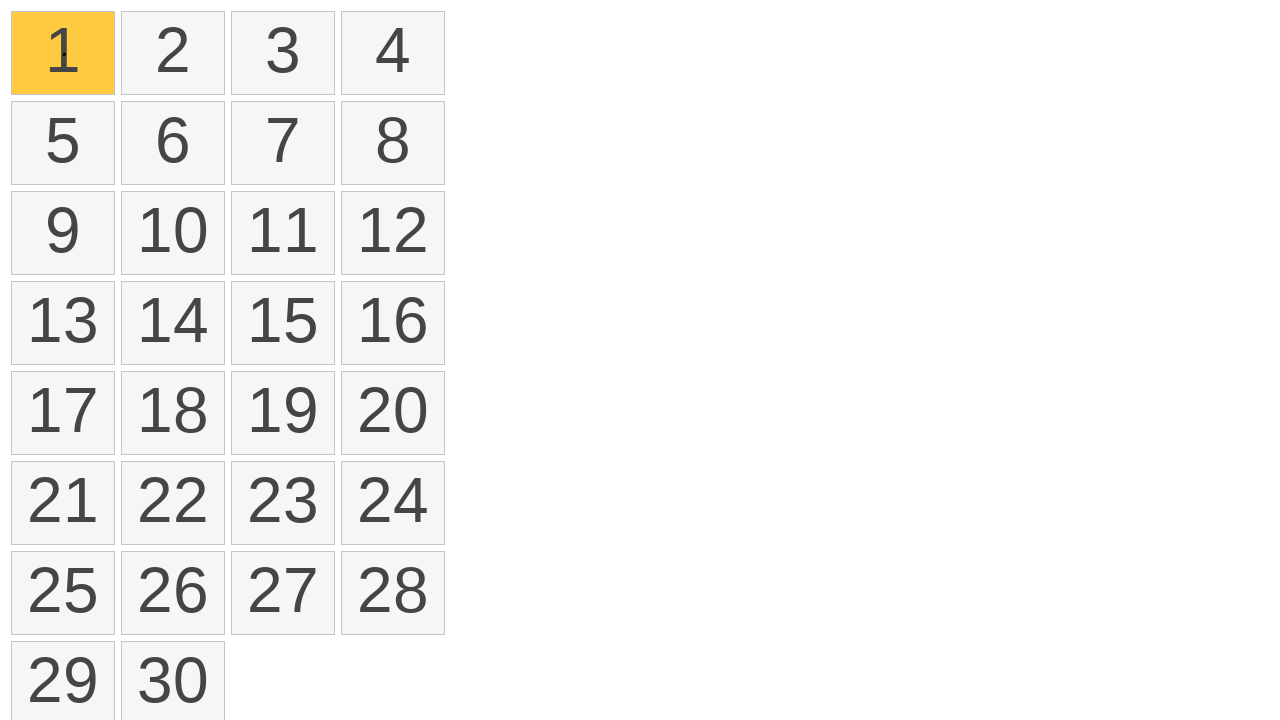

Dragged mouse to center of fourth rectangle at (393, 53)
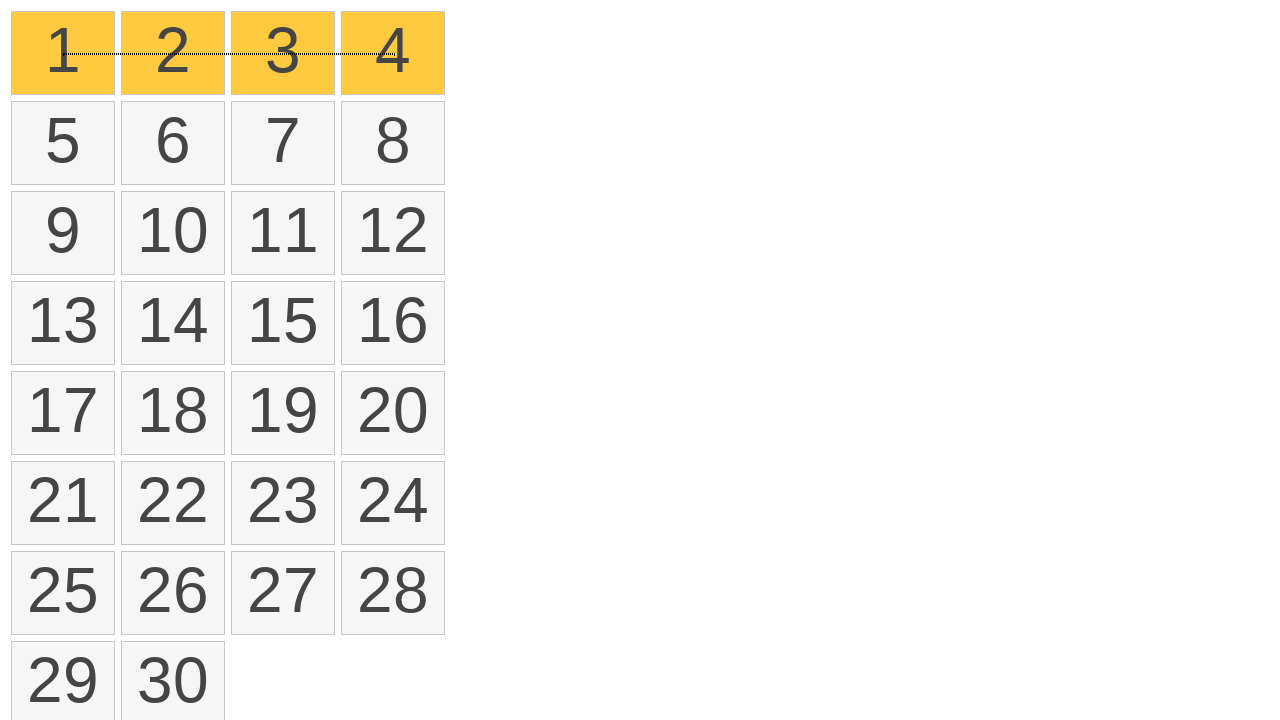

Released mouse button (completed drag selection) at (393, 53)
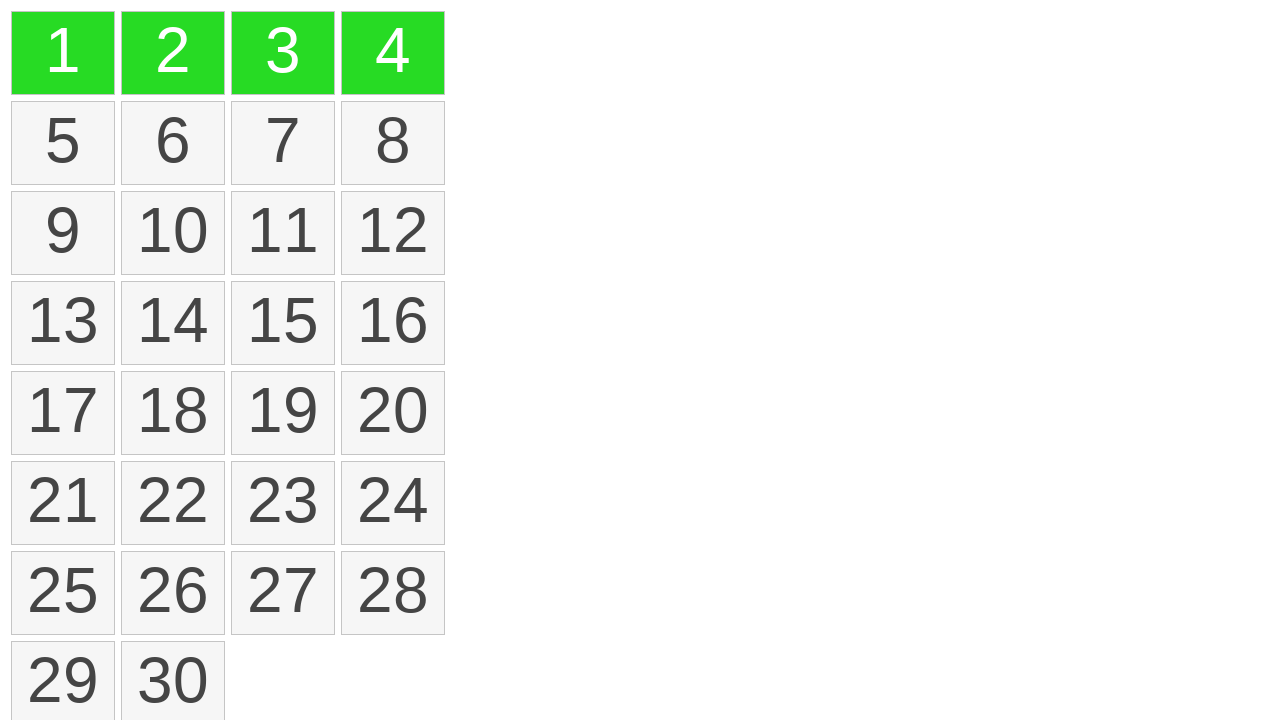

Waited 1000ms for selection to complete
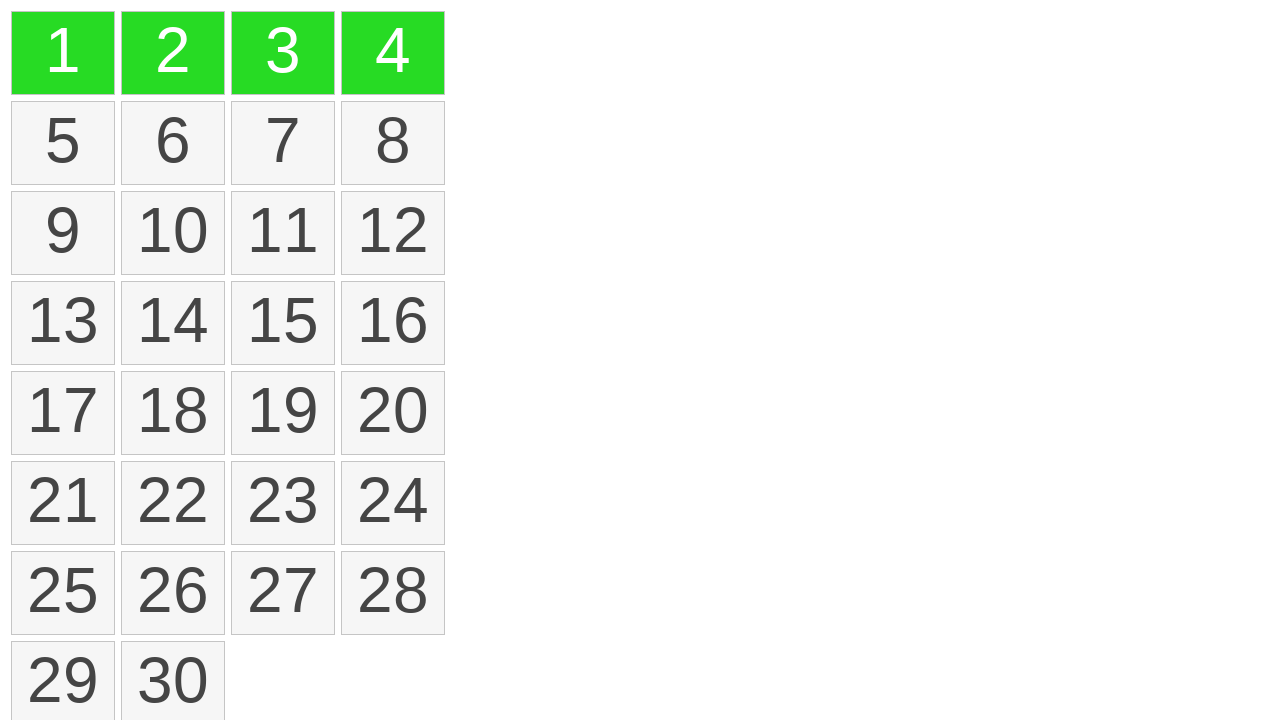

Located all selected rectangle elements
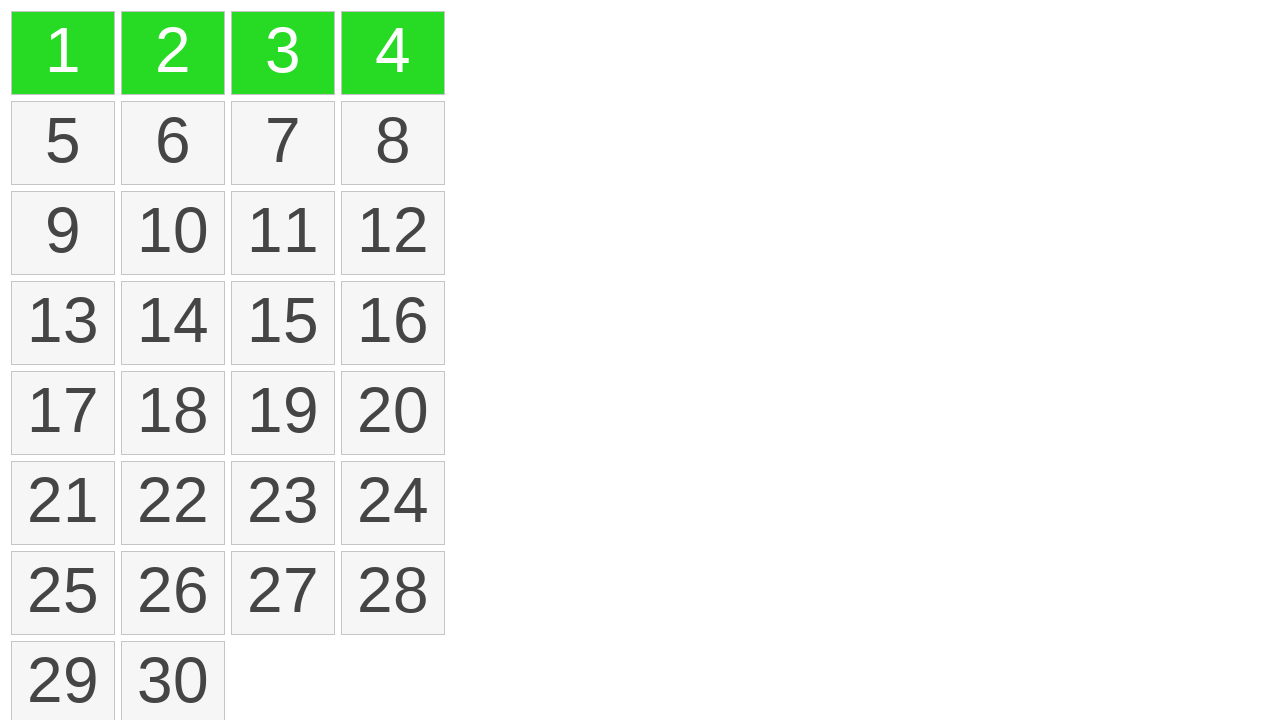

Verified that 4 items are selected
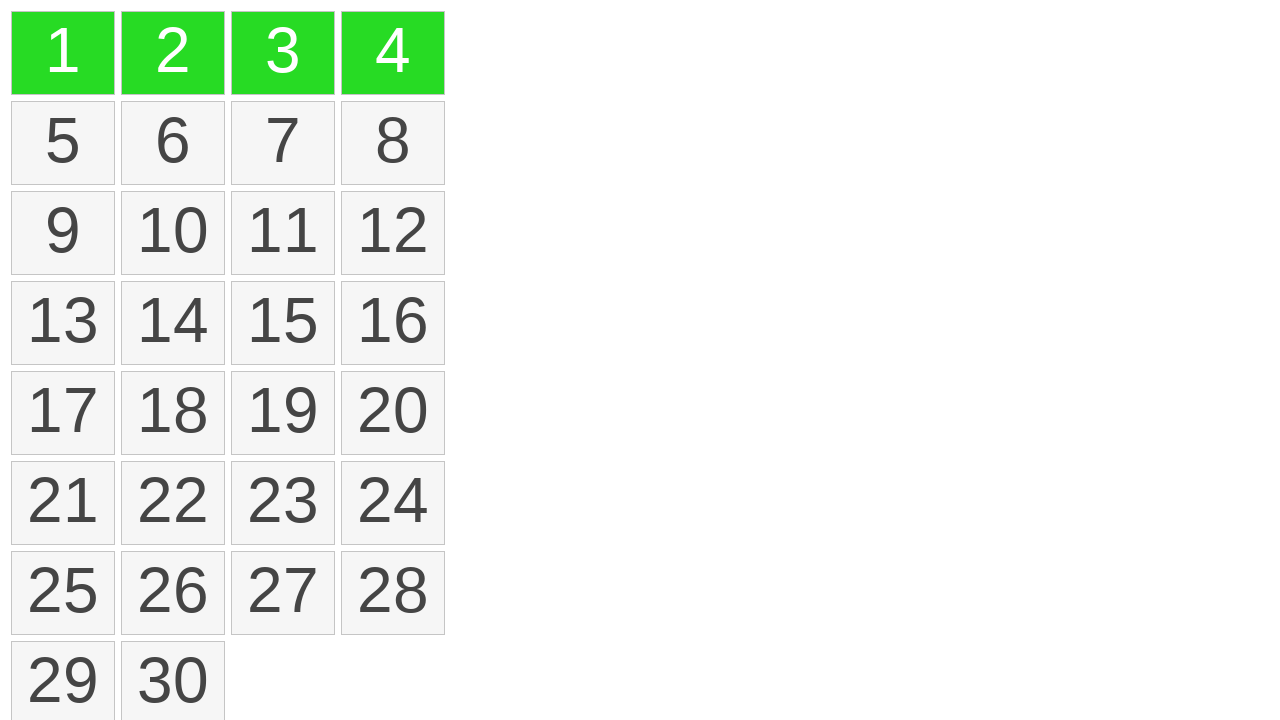

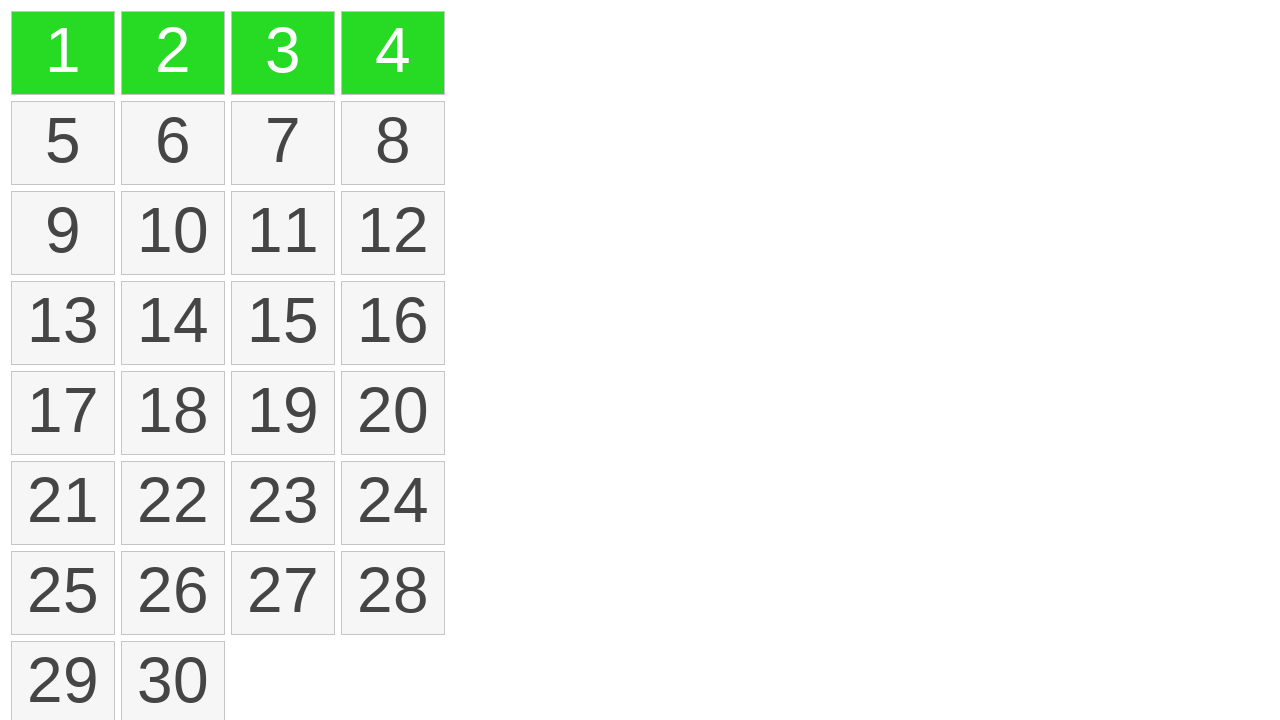